Tests jQuery UI navigation by clicking on the Draggable demo link and then navigating to the Demos page, verifying the page loads correctly.

Starting URL: https://jqueryui.com

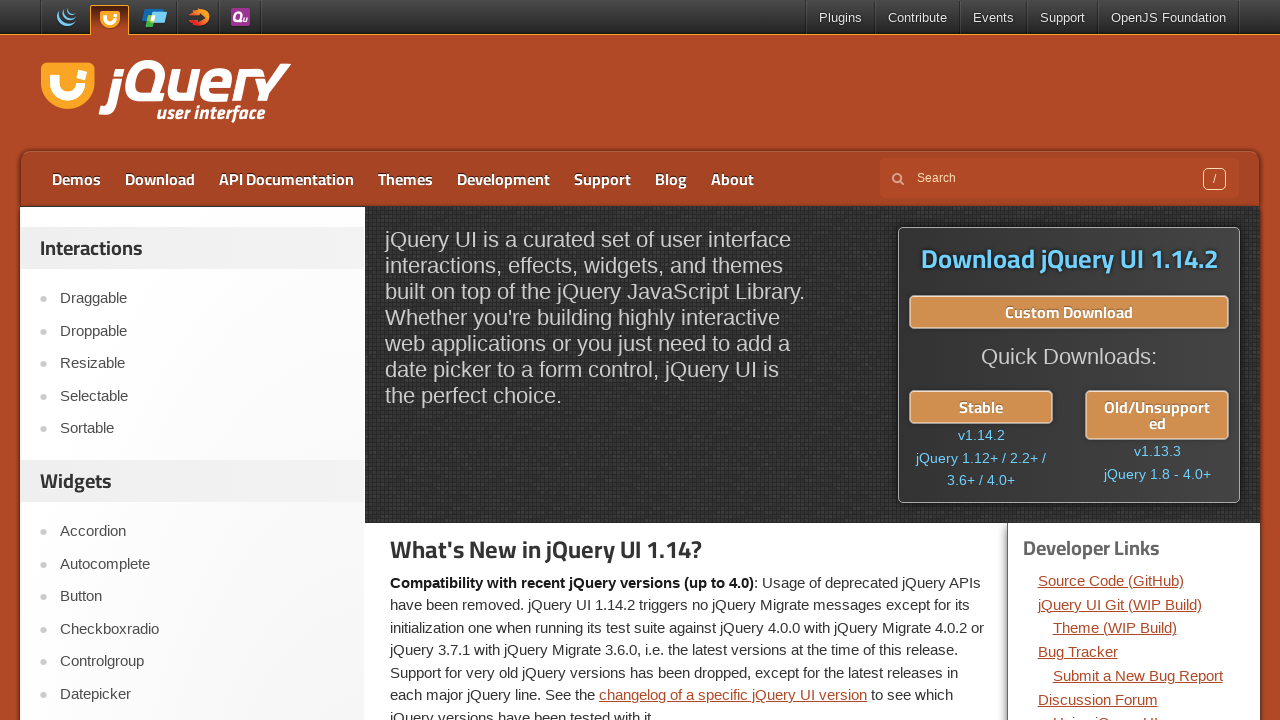

jQuery UI homepage loaded
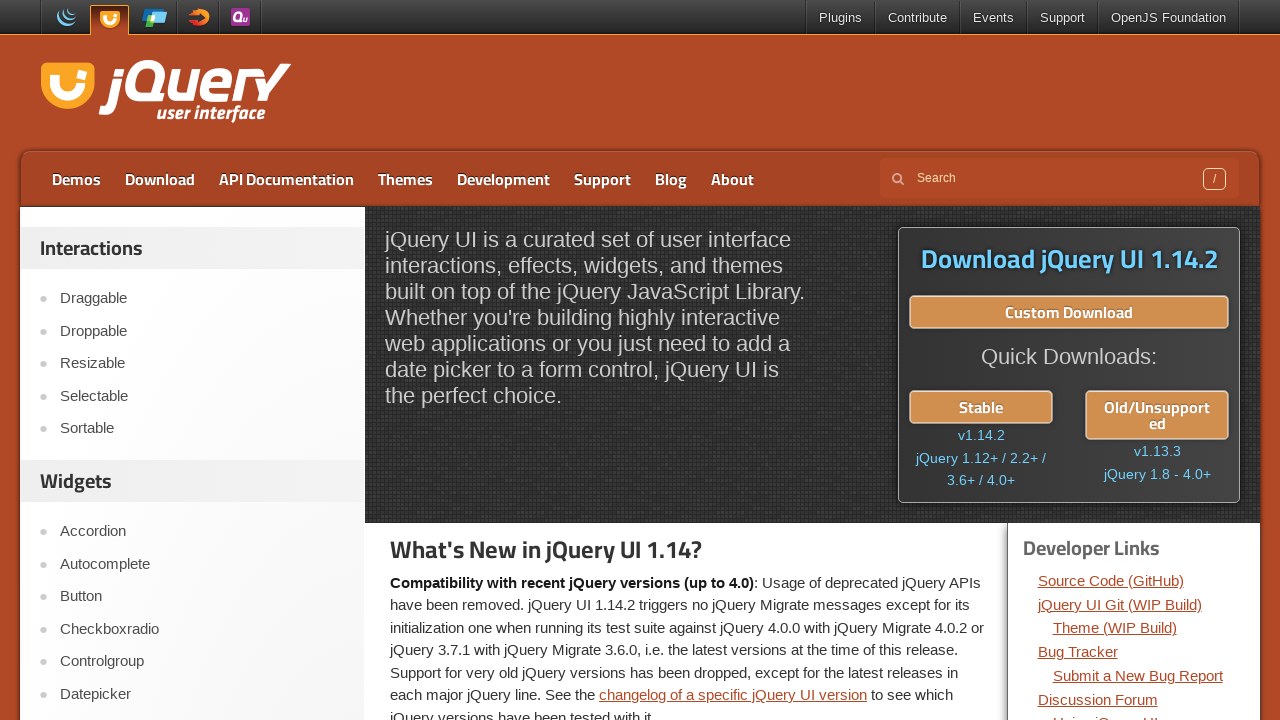

Clicked on the Draggable demo link at (202, 299) on xpath=//a[contains(text(),'Draggable')]
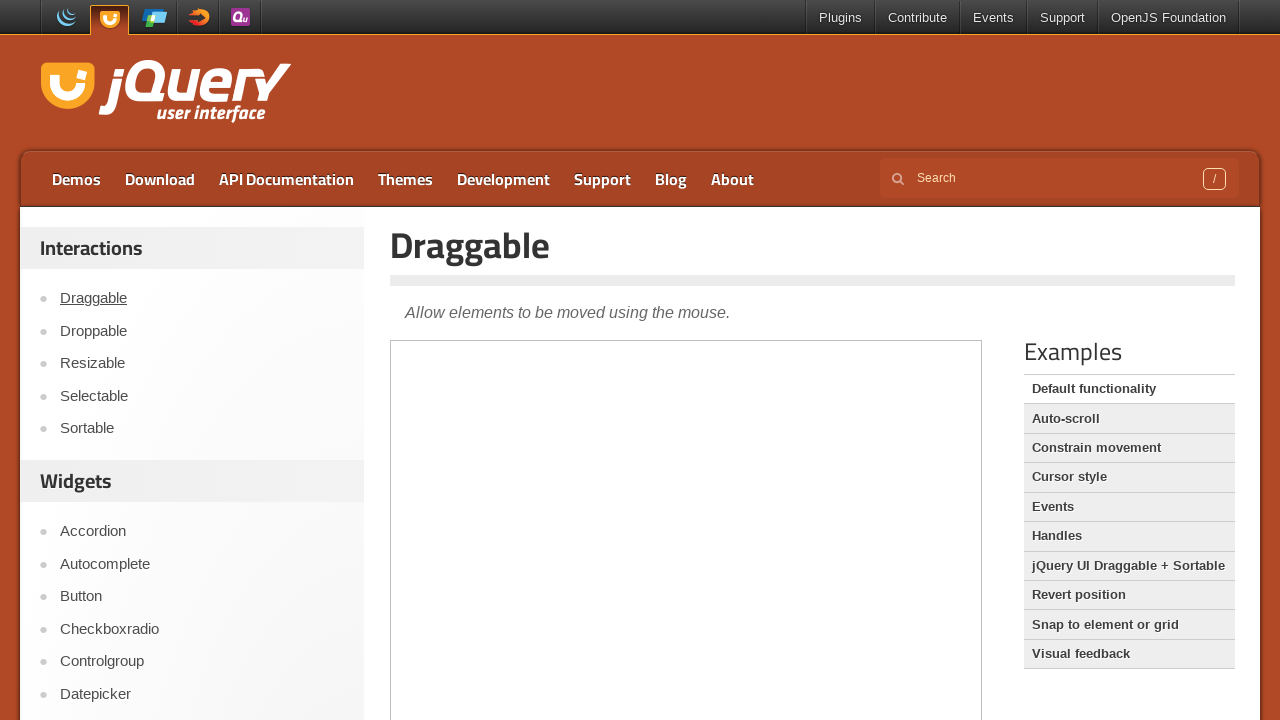

Waited for navigation to complete
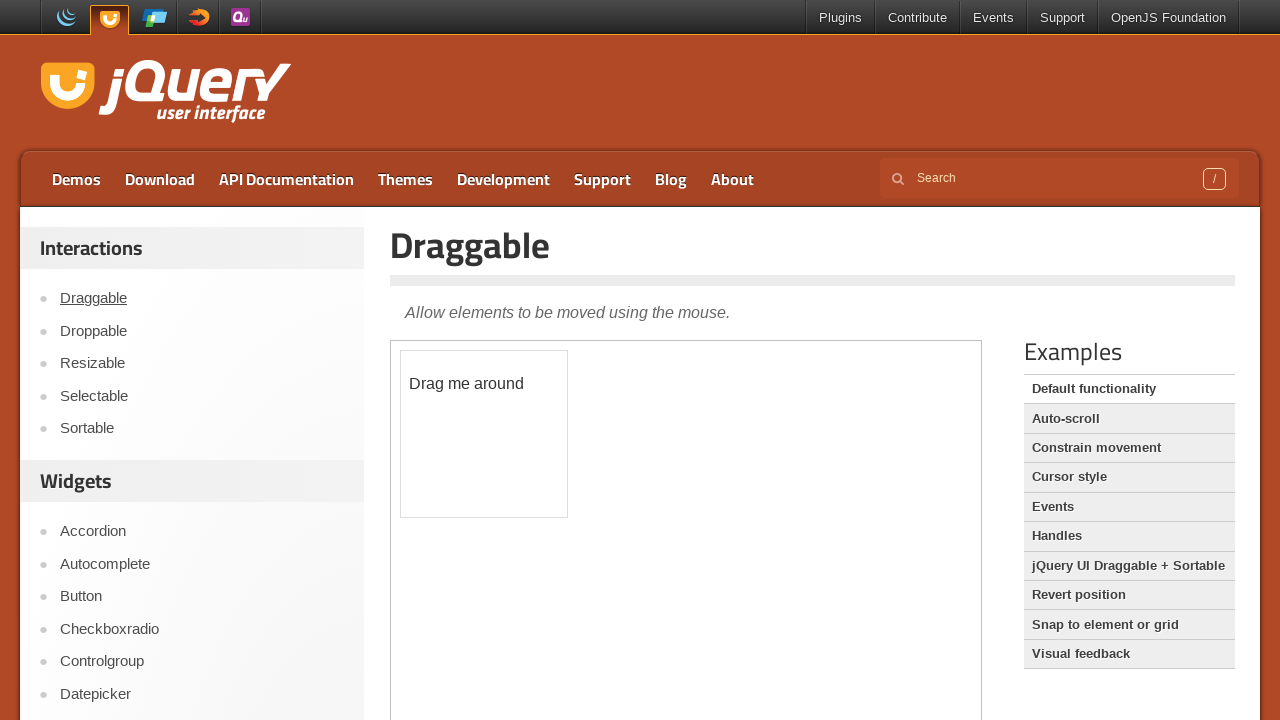

Clicked on the Demos button at (76, 179) on xpath=//a[contains(text(),'Demos')]
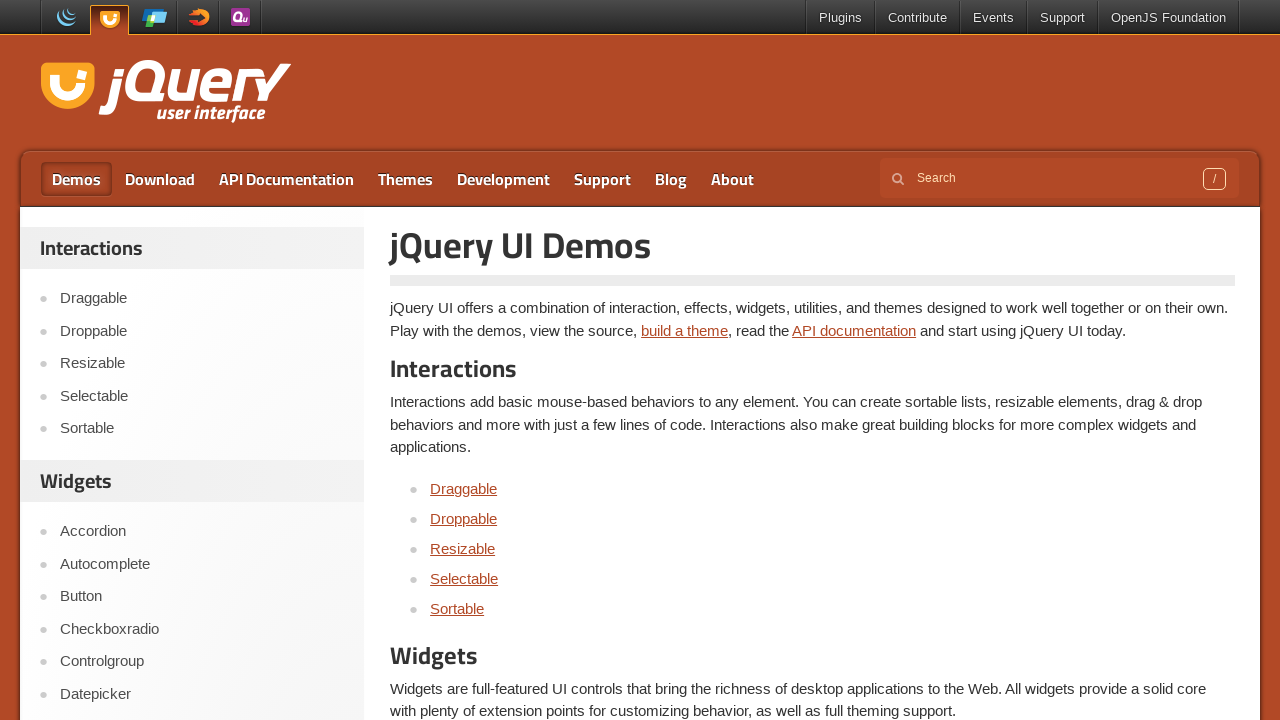

Demos page loaded
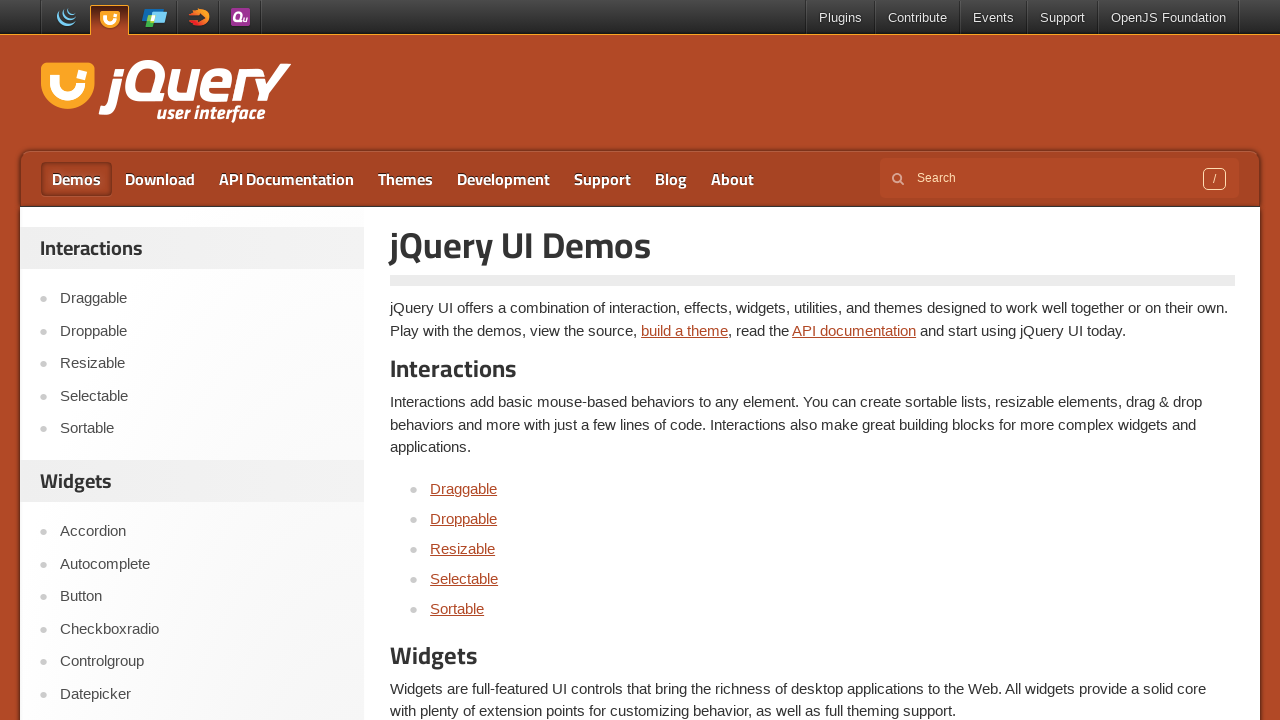

Verified page title is 'jQuery UI Demos | jQuery UI'
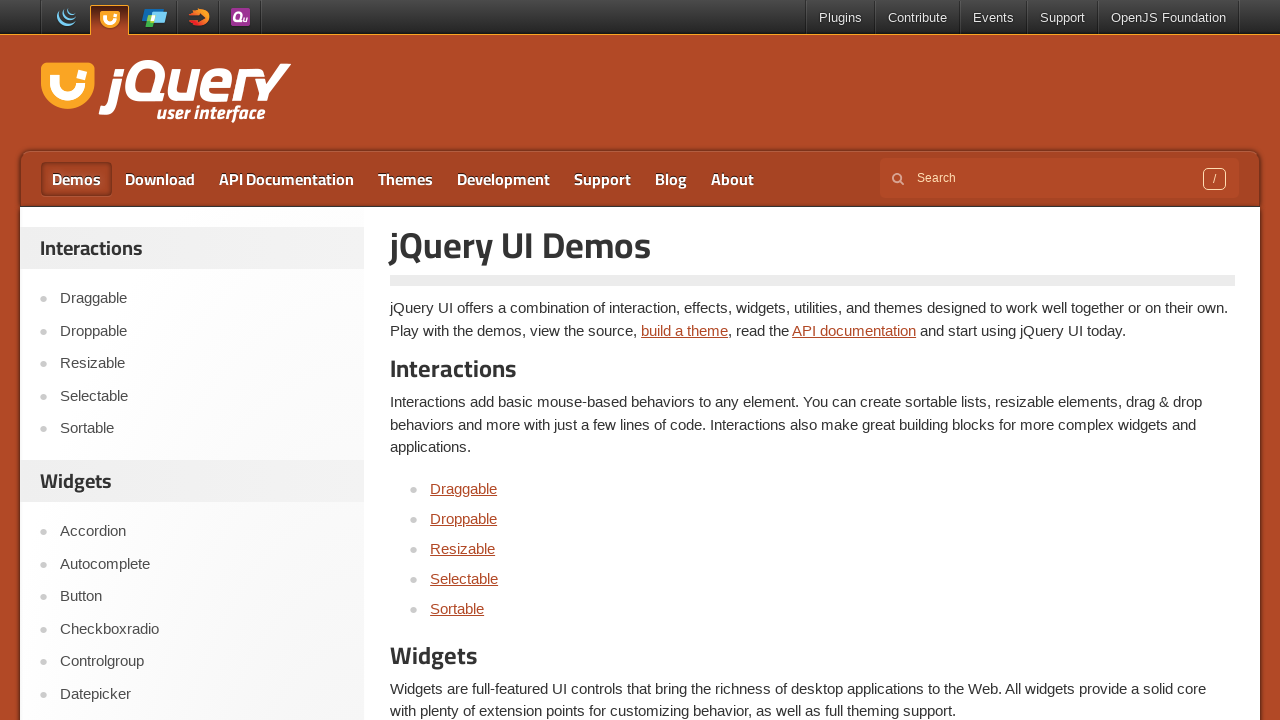

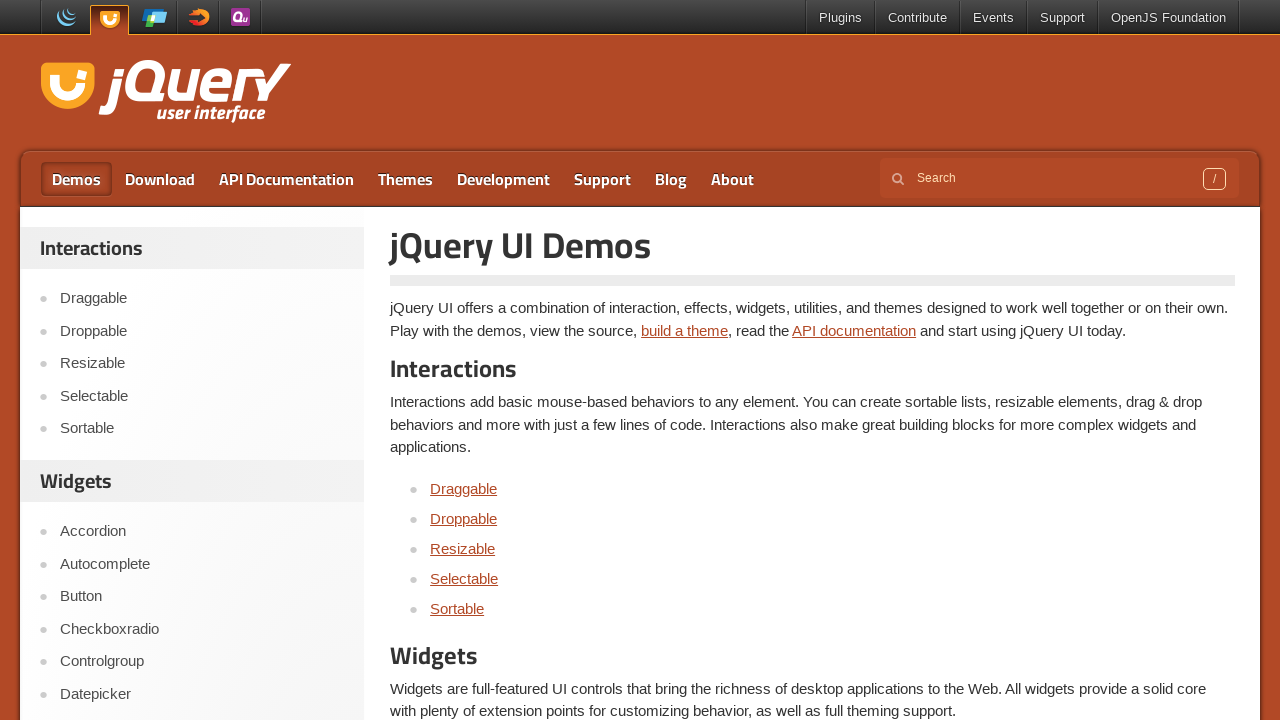